Tests UI interactions on W3Schools by typing in a search field, hovering over a navigation menu element, and scrolling to a specific section on the page.

Starting URL: https://www.w3schools.com/

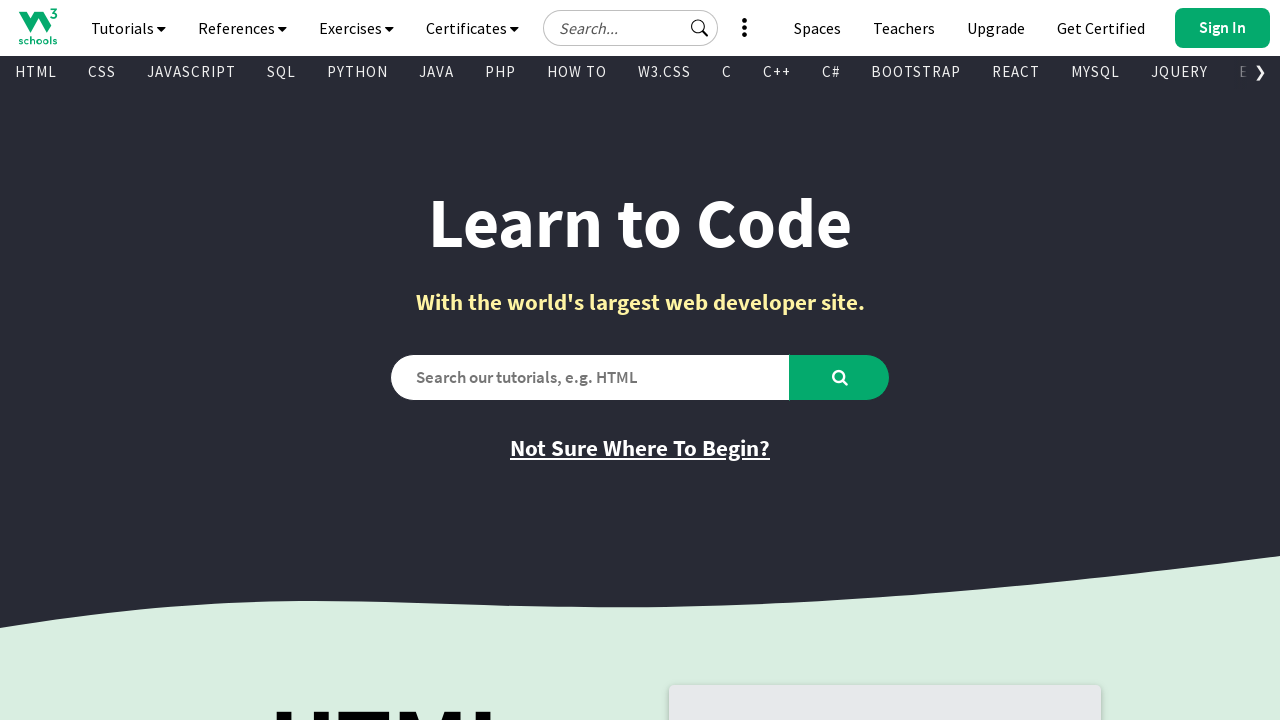

Filled search field with 'html' on #search2
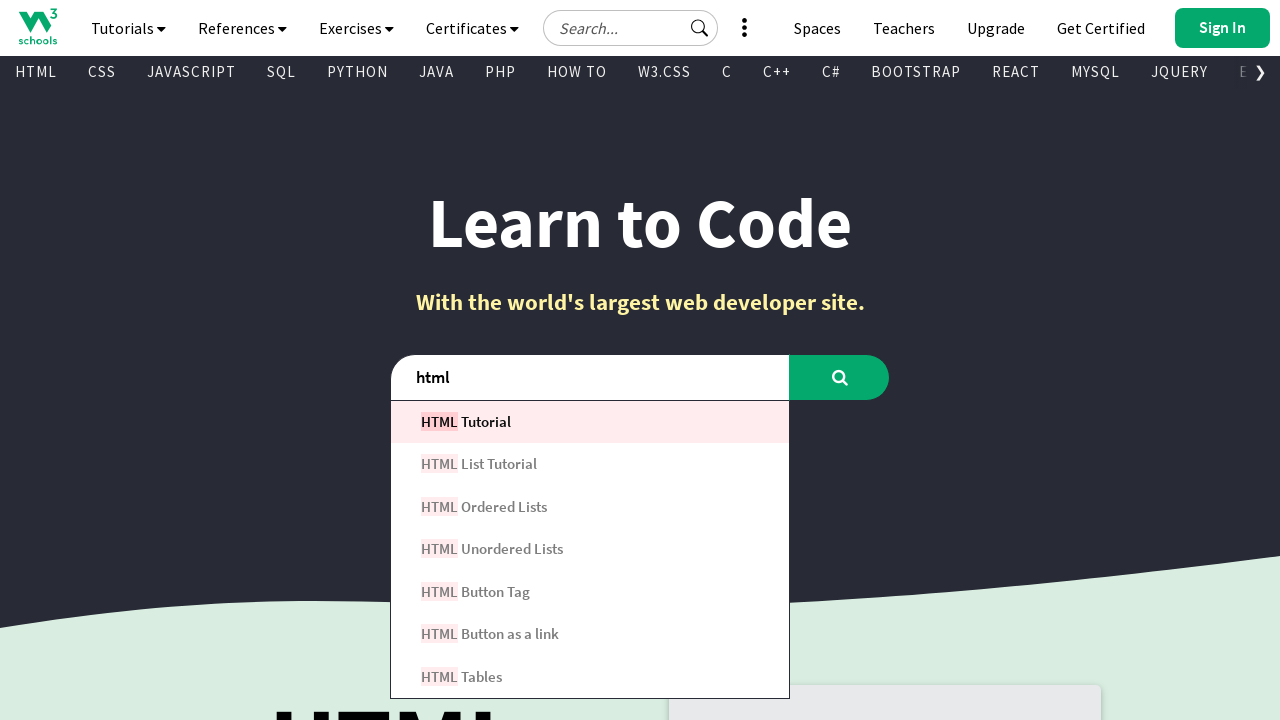

Hovered over tutorials navigation button at (128, 28) on a#navbtn_tutorials
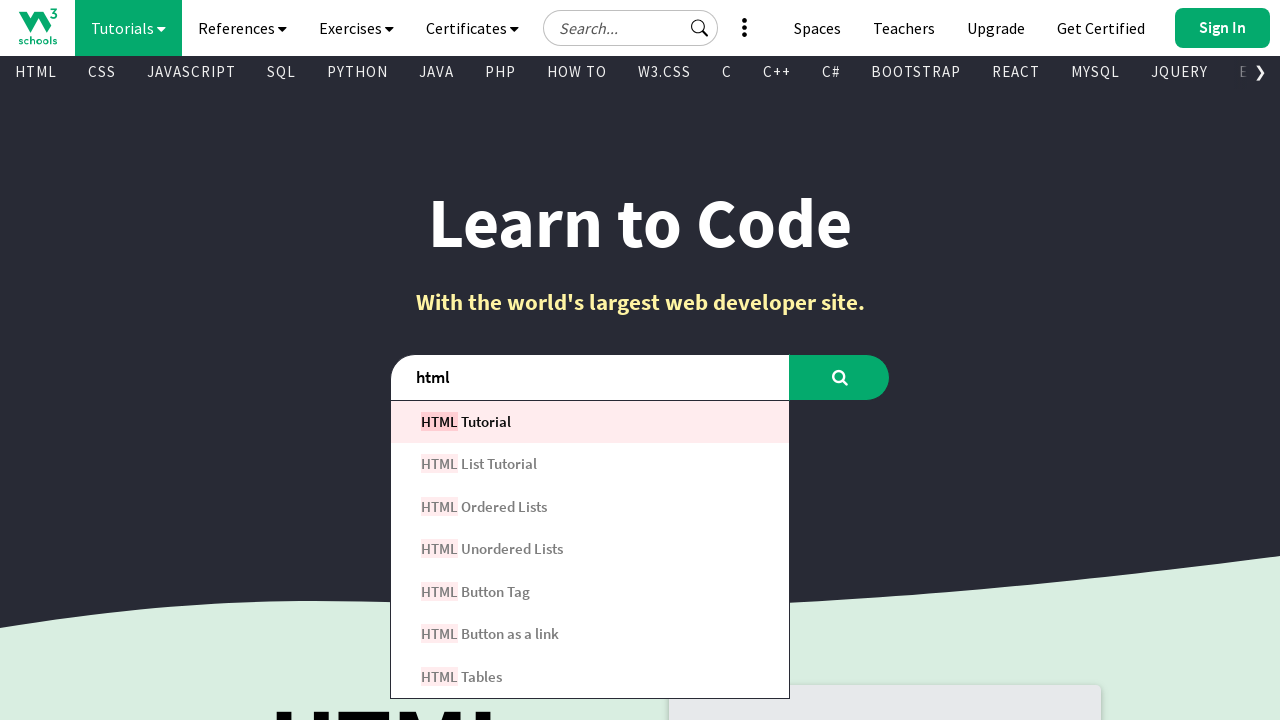

Waited for dropdown menu to appear
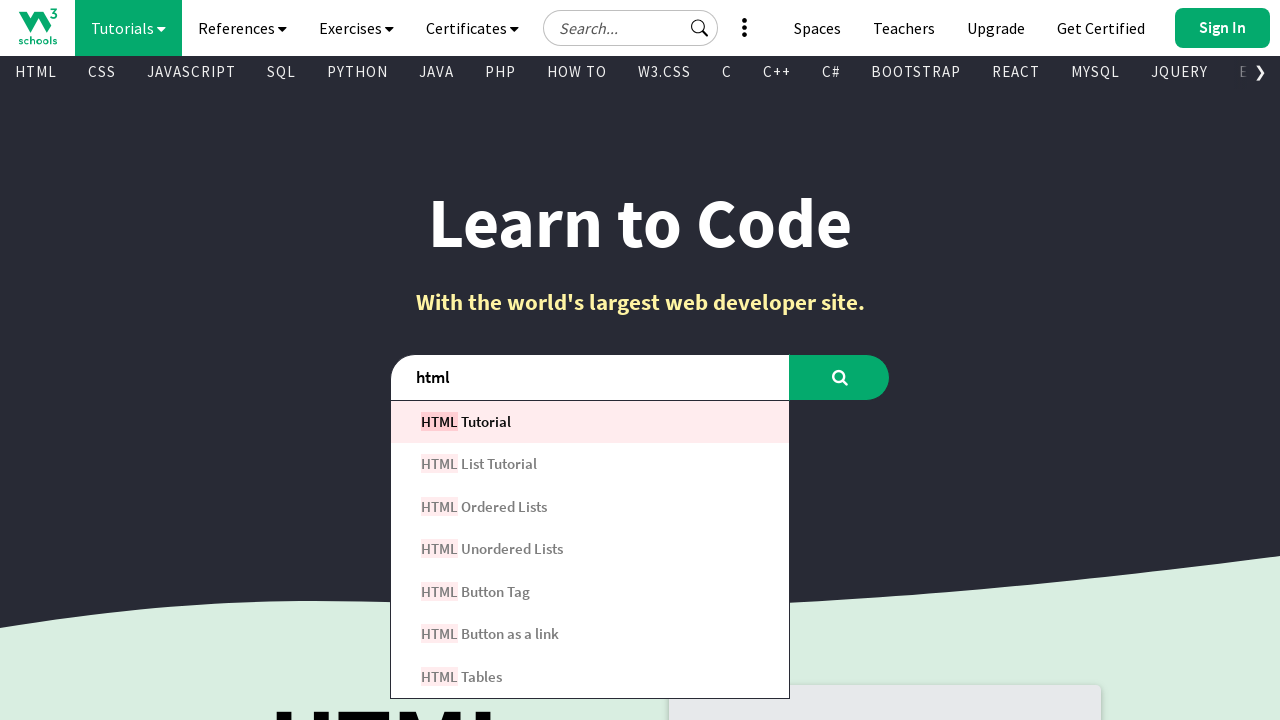

Located 'Get Certified' section
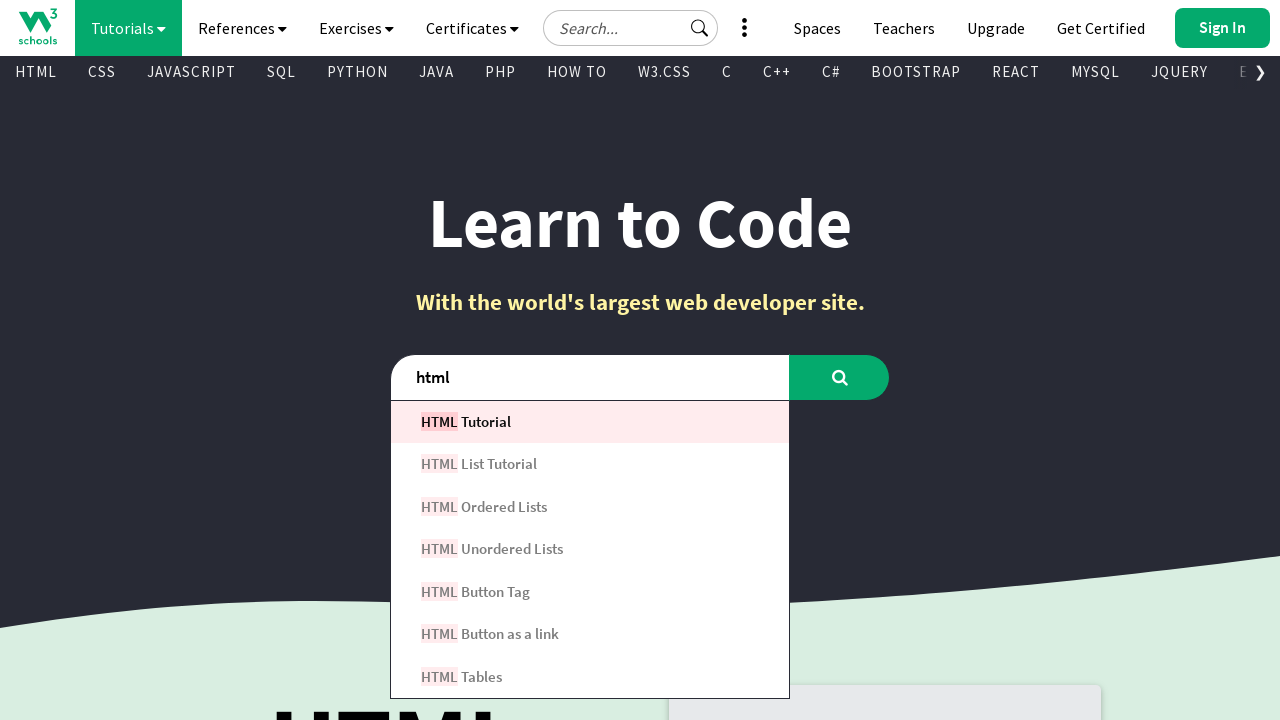

Scrolled to 'Get Certified' section
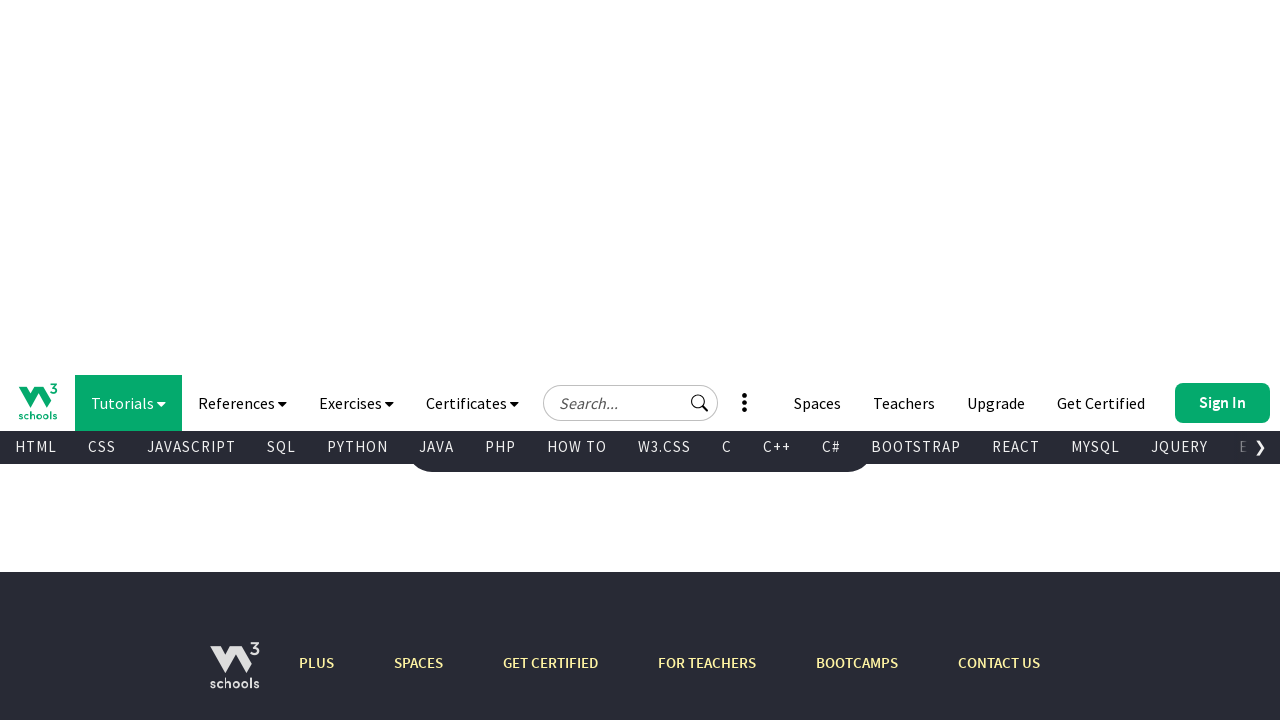

Waited to verify scroll completed
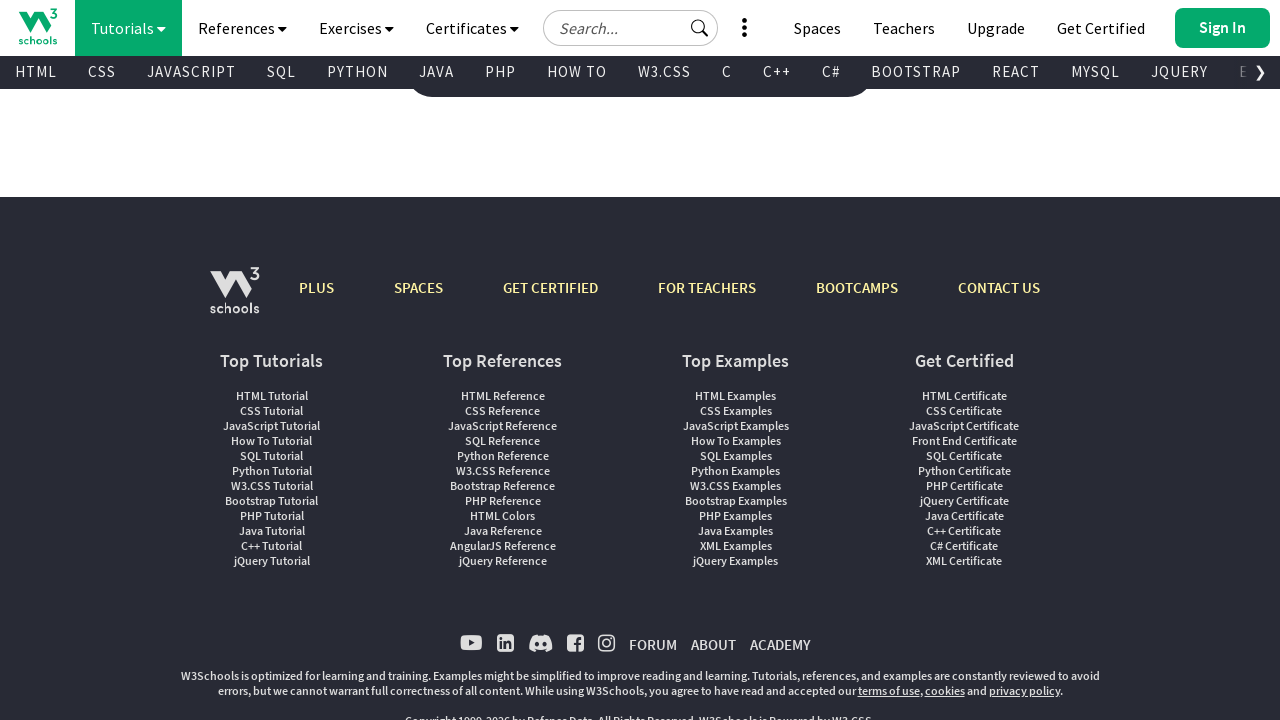

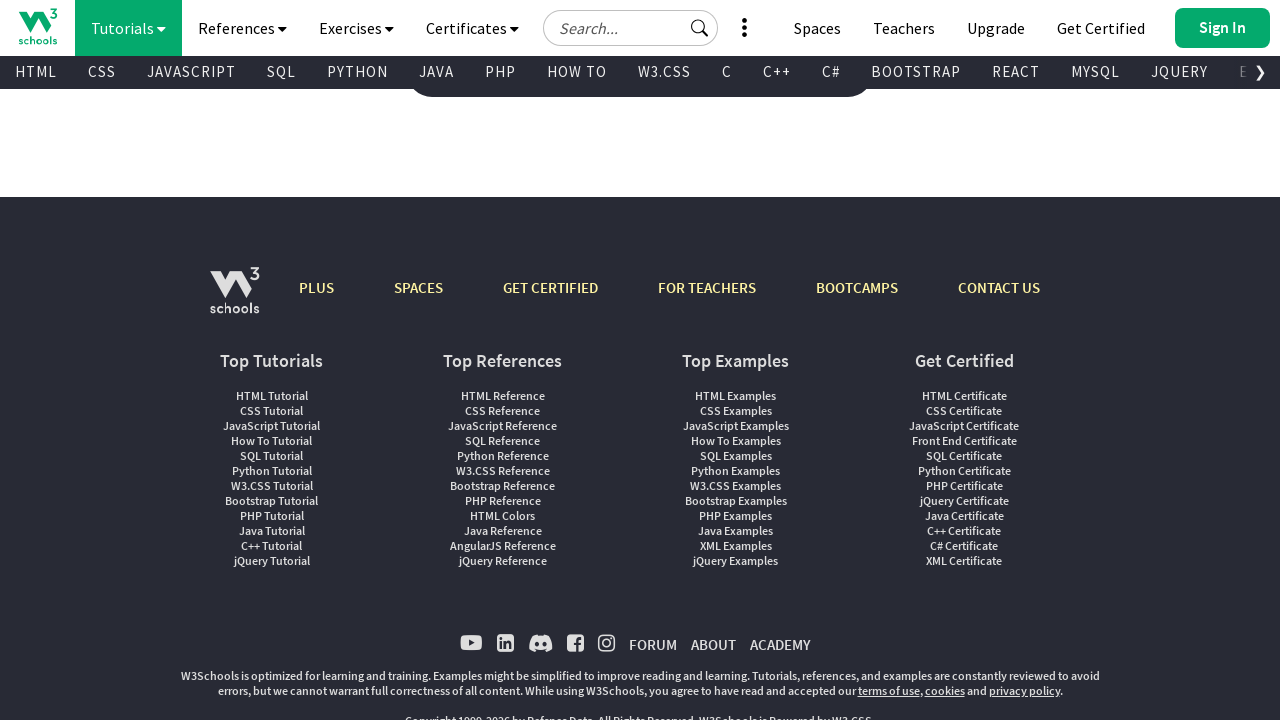